Simple navigation test that opens the nopCommerce demo site and maximizes the browser window. The forward navigation call has no effect since there's no navigation history.

Starting URL: https://demo.nopcommerce.com/

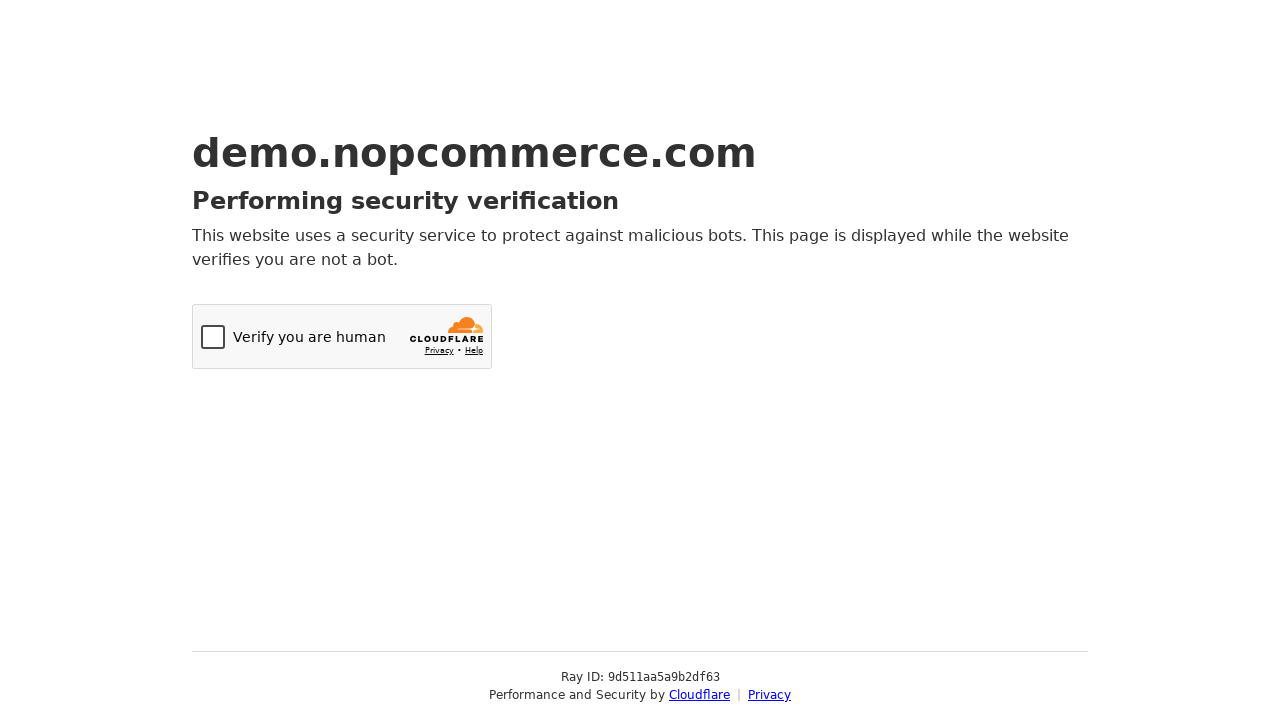

Set viewport size to 1920x1080 to maximize browser window
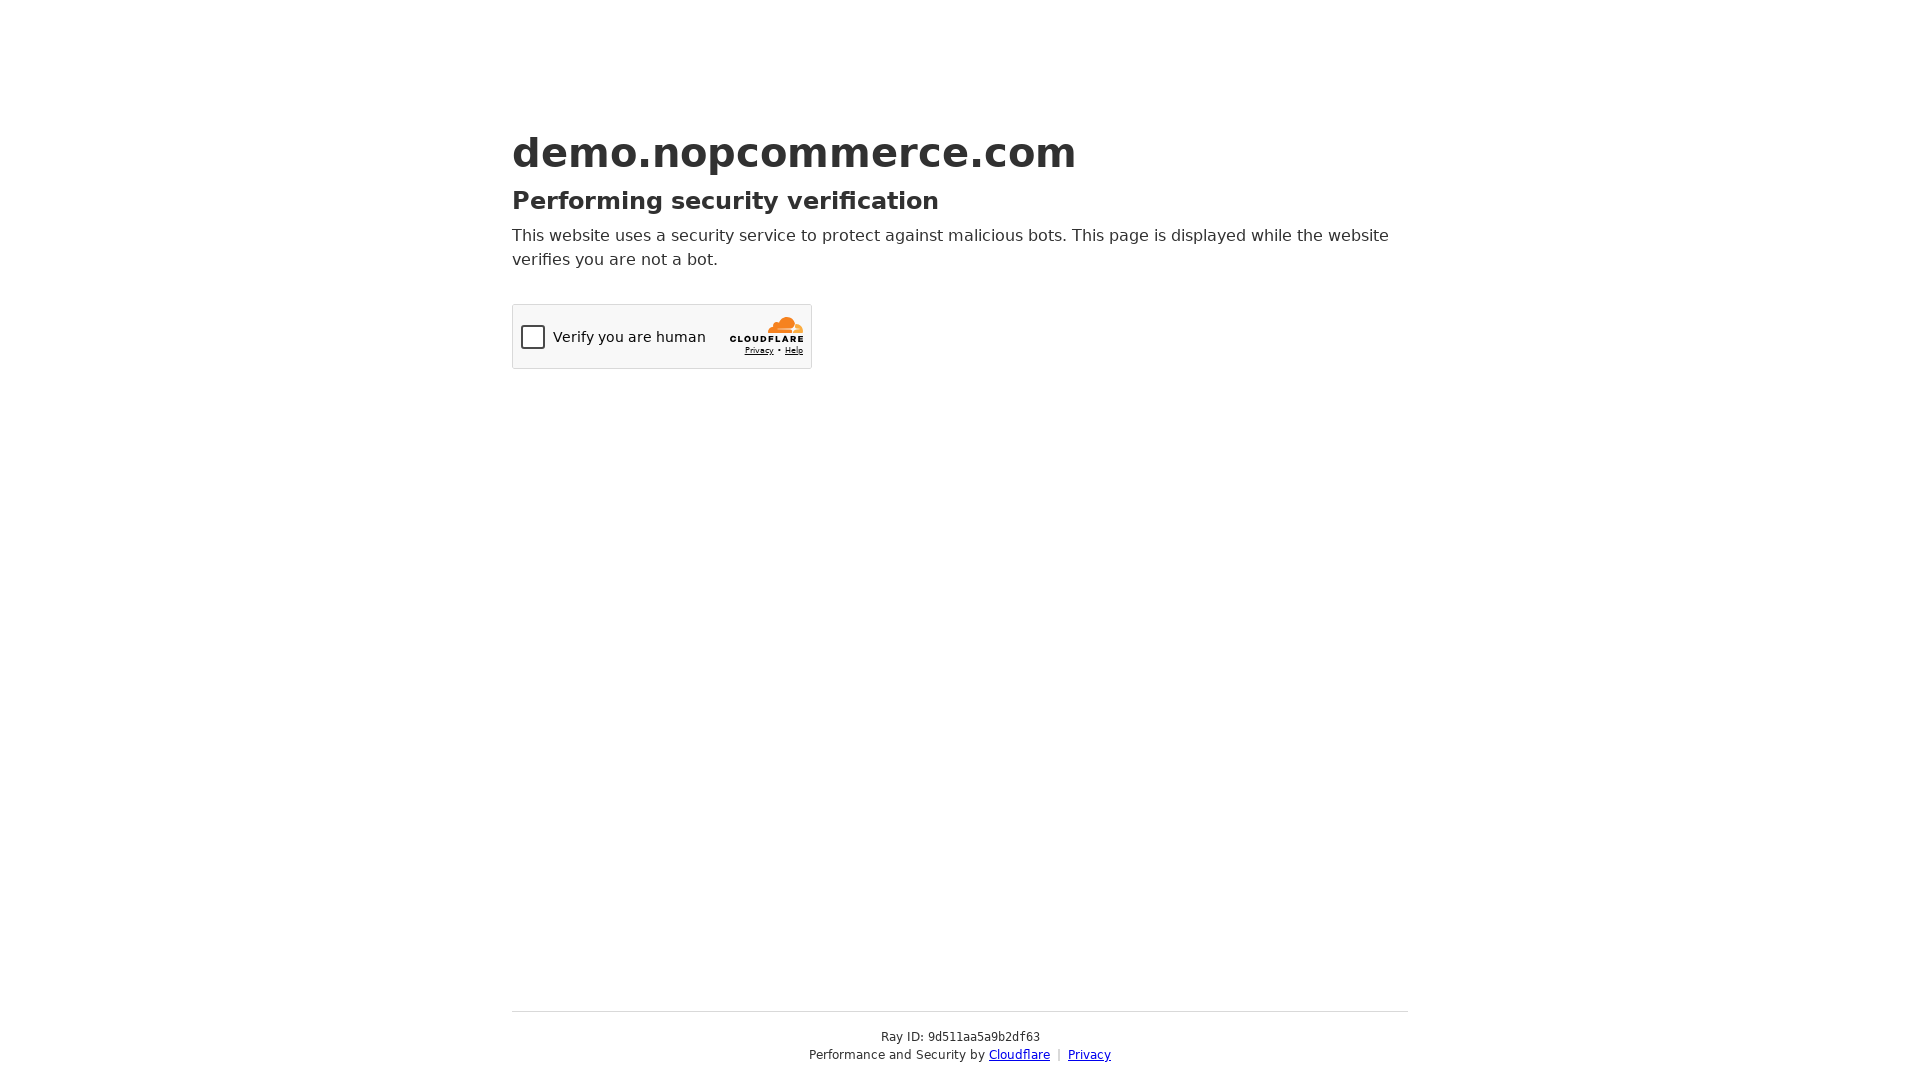

Waited for page to reach domcontentloaded state
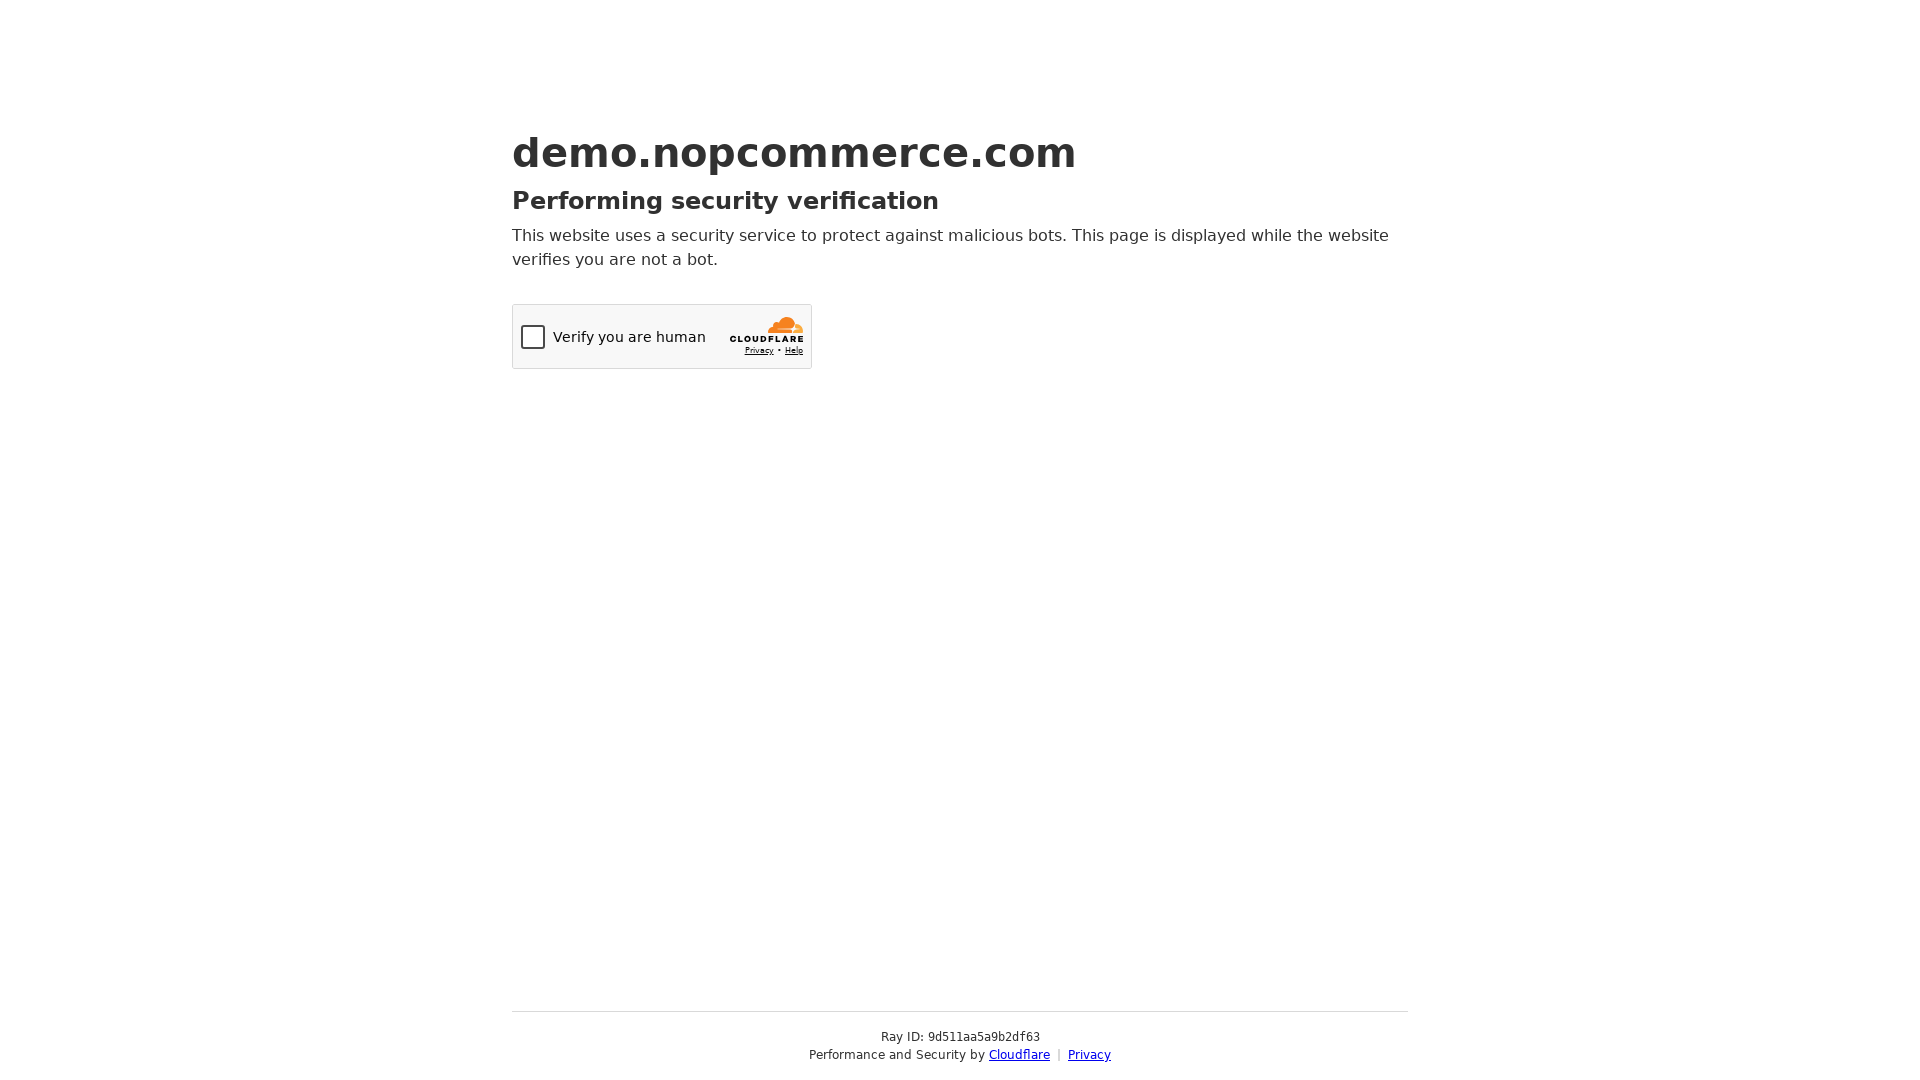

Verified that page body element is present and loaded
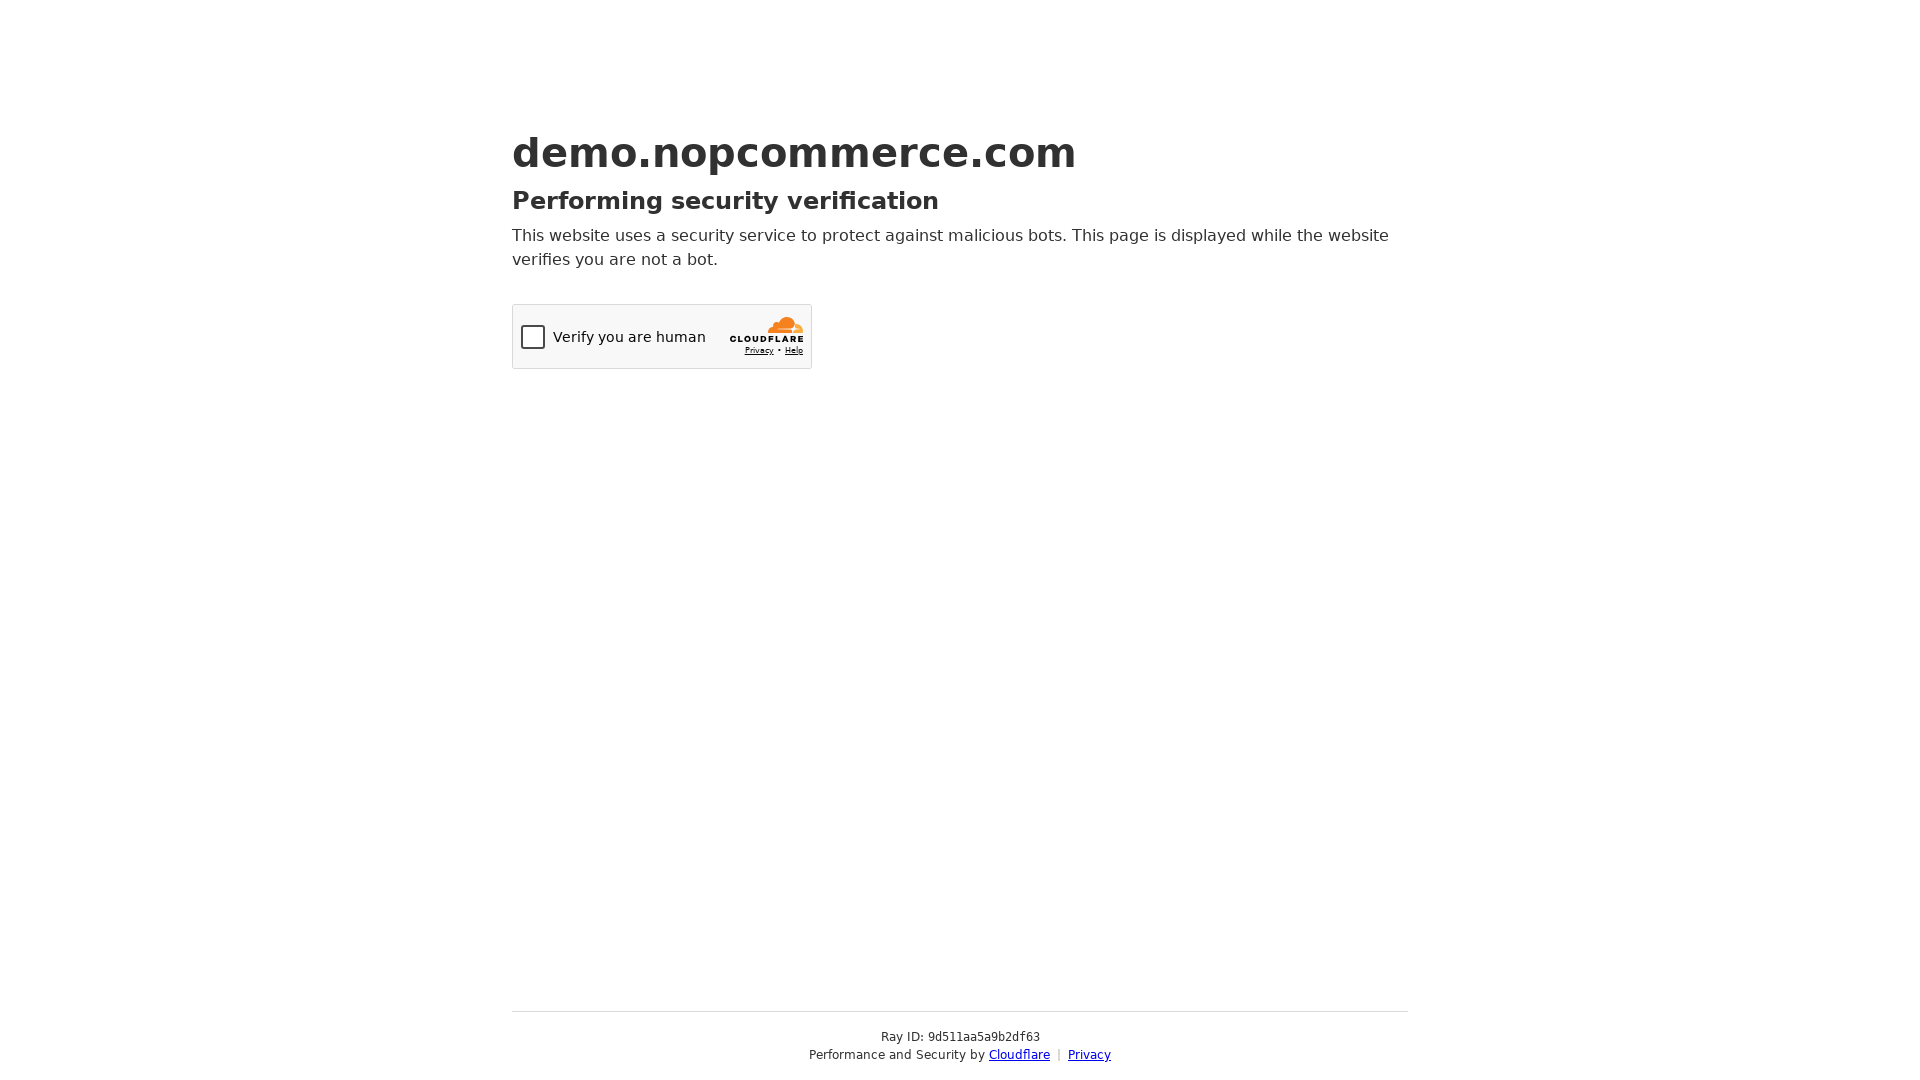

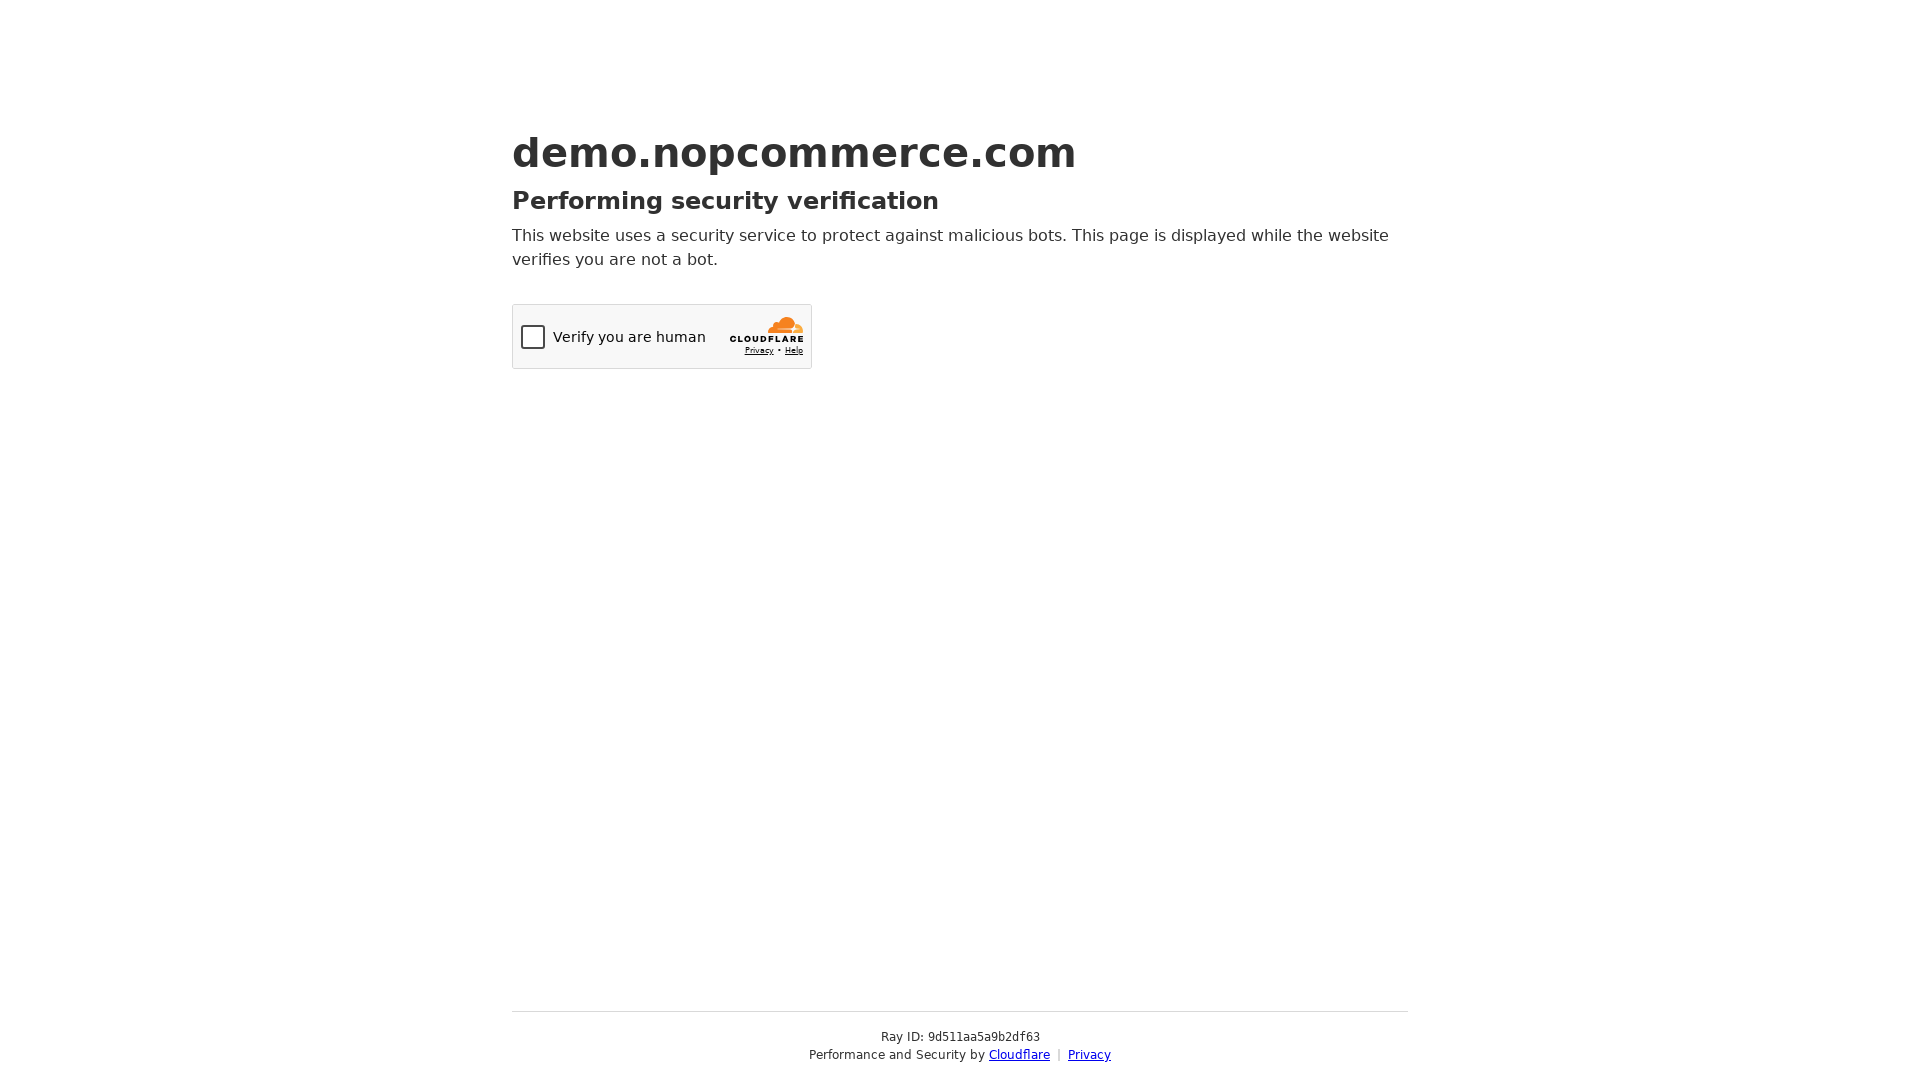